Fills out a registration form with personal information including name, address, and account details

Starting URL: https://parabank.parasoft.com/parabank/register.htm

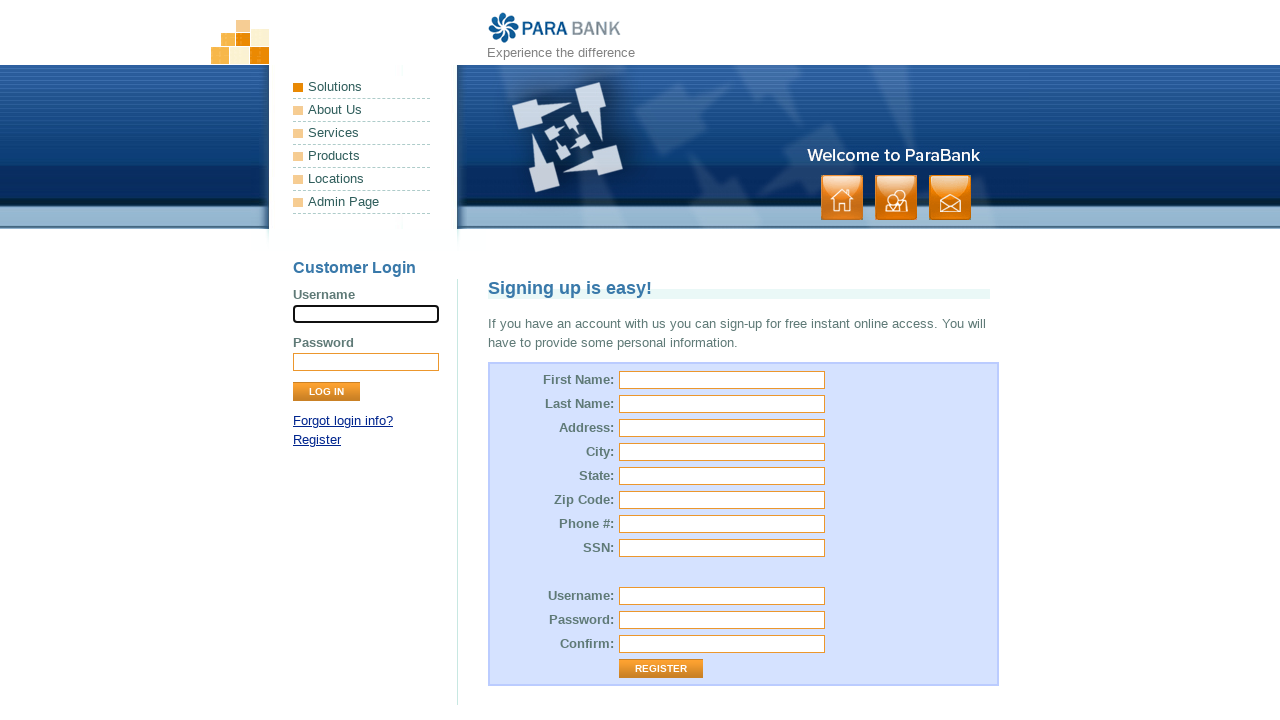

Filled first name field with 'Tony' on #customer\.firstName
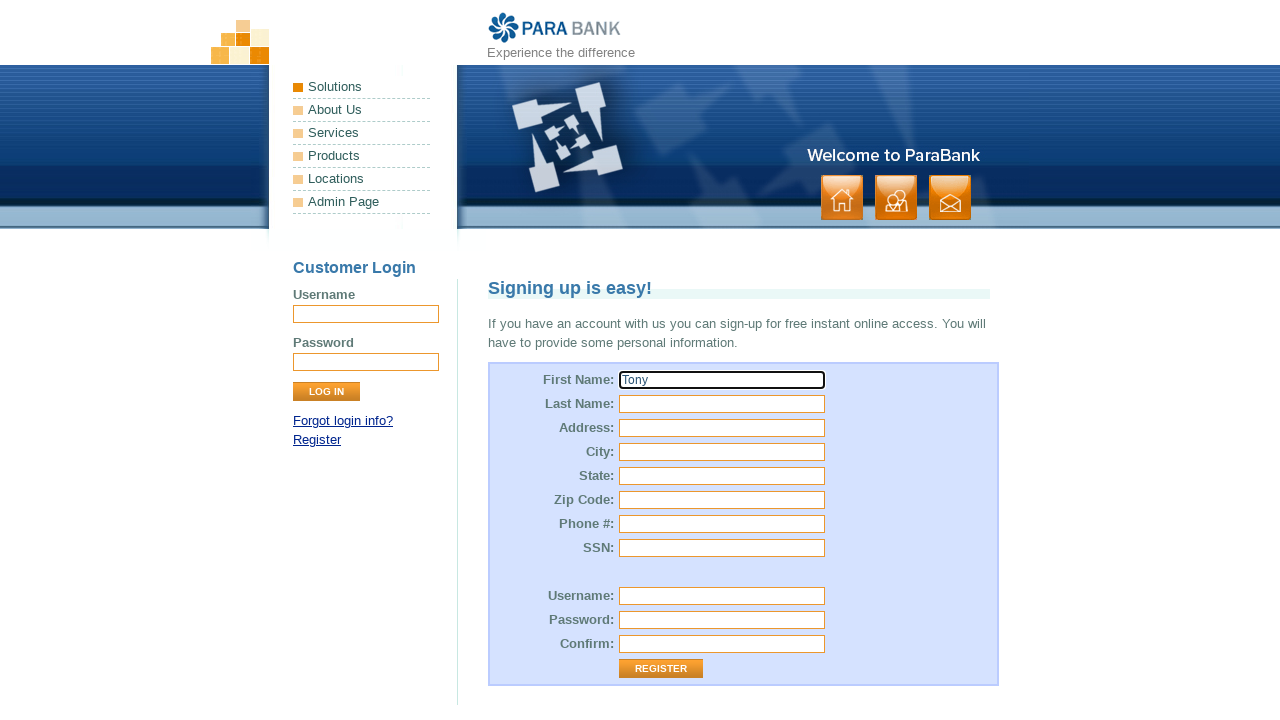

Filled last name field with 'Stark' on input[name='customer.lastName']
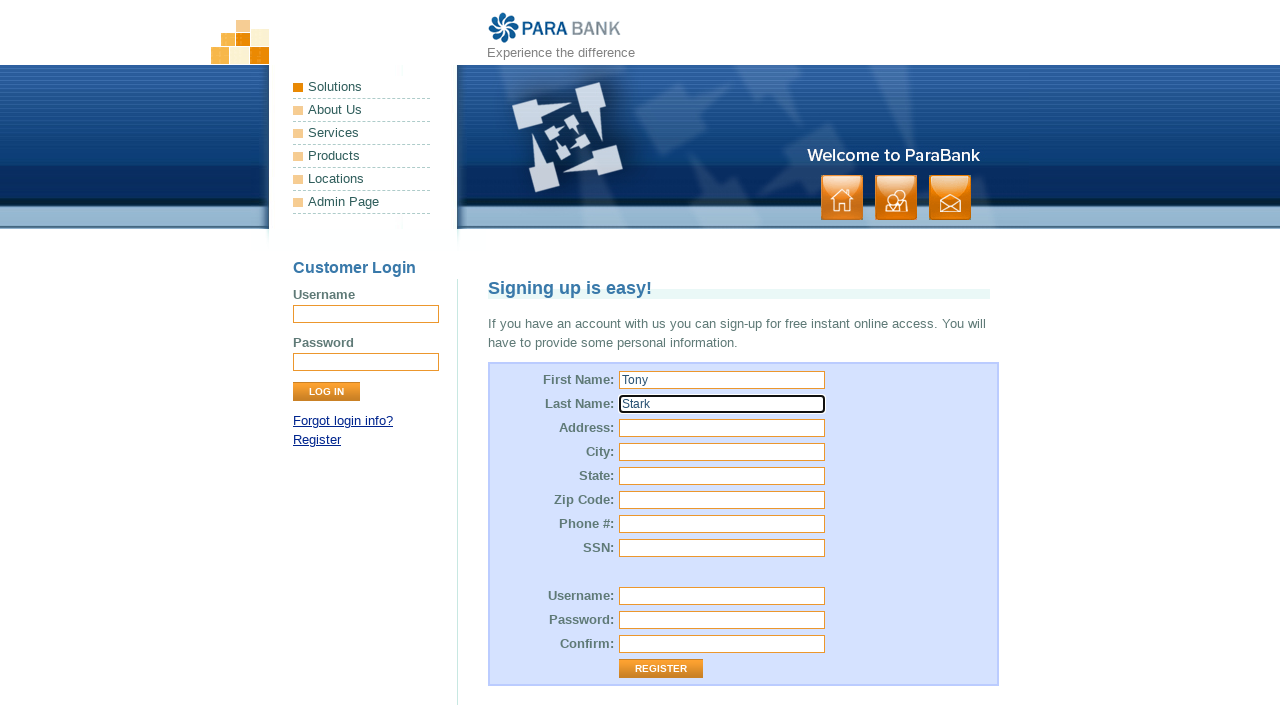

Filled street address with '10-8-80 Malibu Point' on #customer\.address\.street
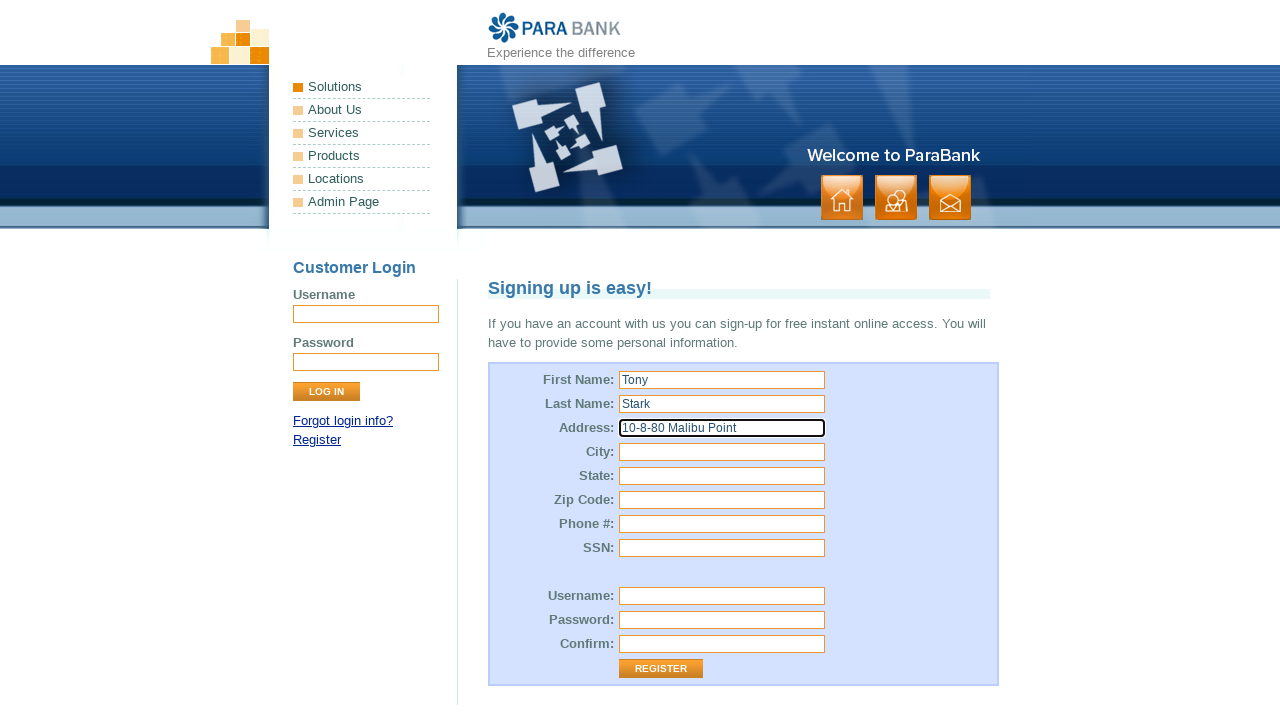

Filled city field with 'Malibu' on input[name='customer.address.city']
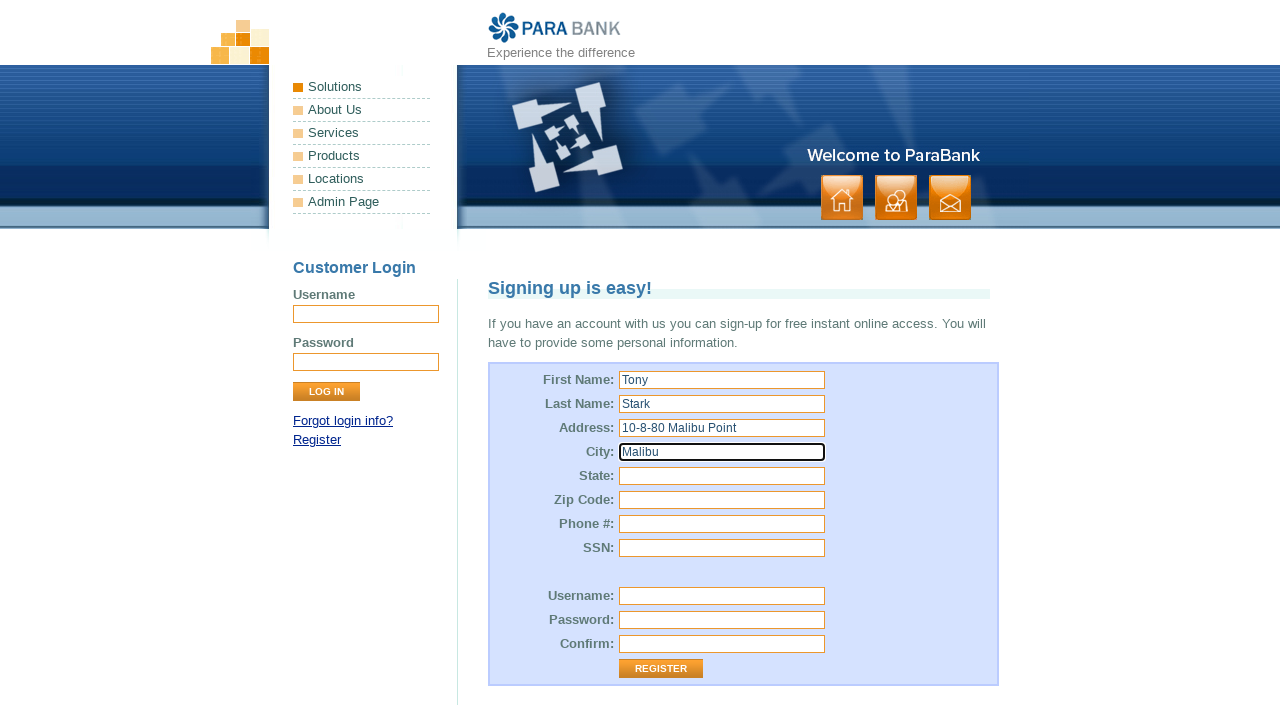

Filled state field with 'CA' on #customer\.address\.state
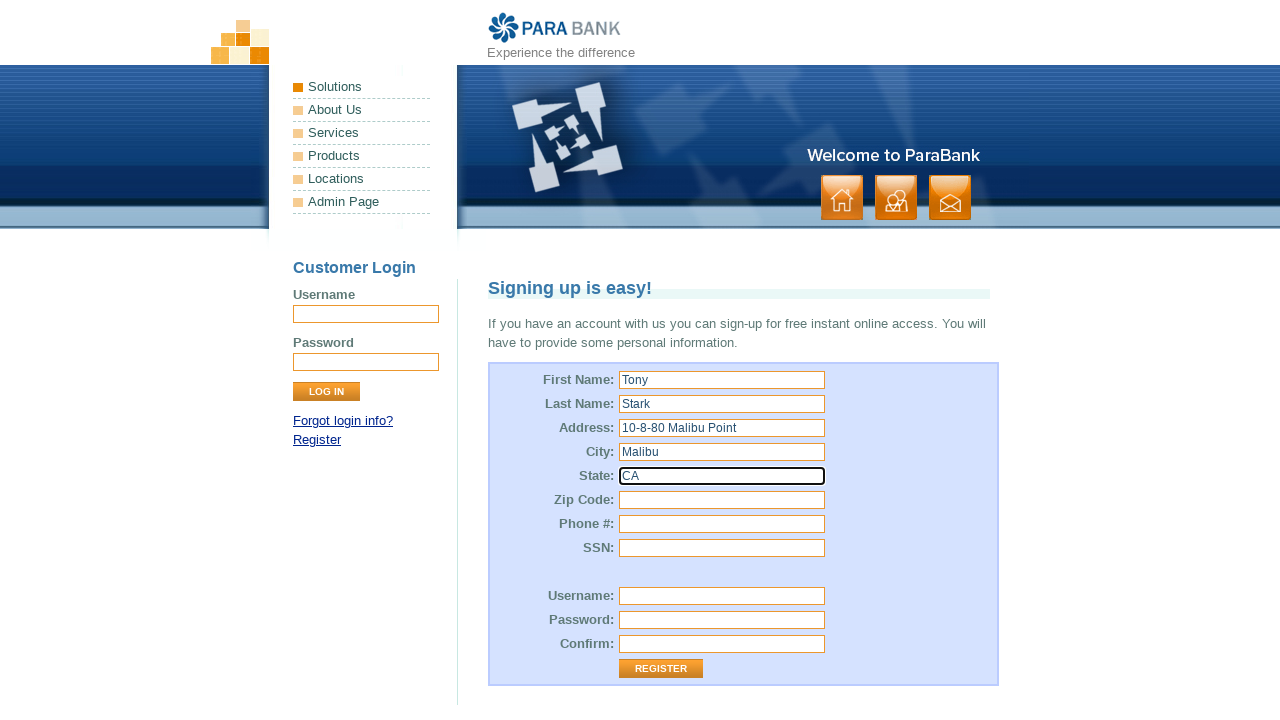

Filled zip code field with '90265' on input[name='customer.address.zipCode']
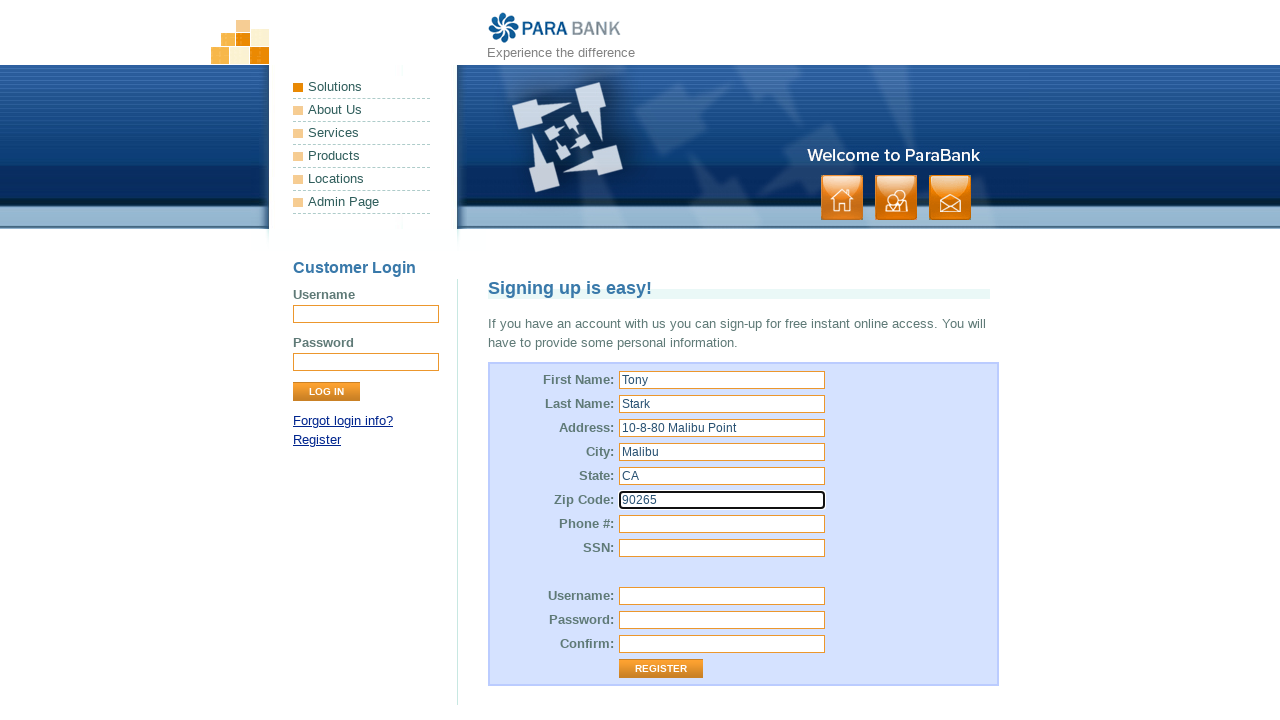

Filled phone number field with '212-970-4133' on #customer\.phoneNumber
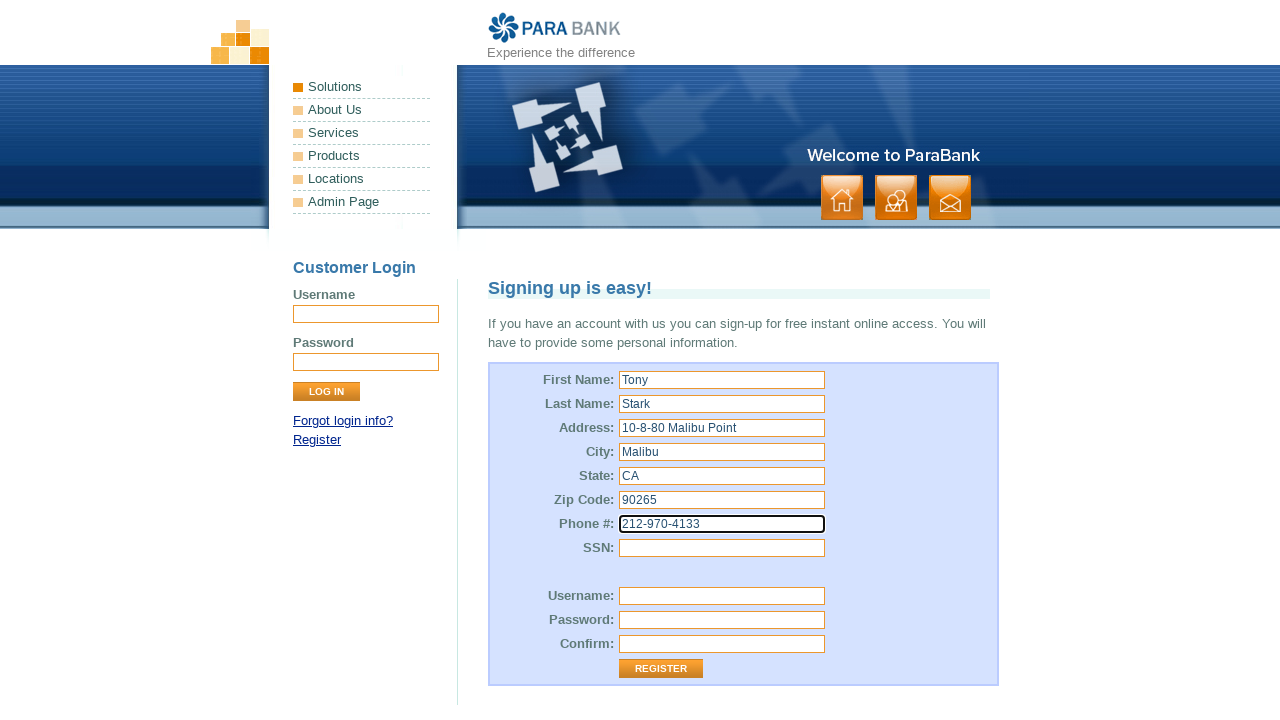

Filled SSN field with '987-65-4320' on #customer\.ssn
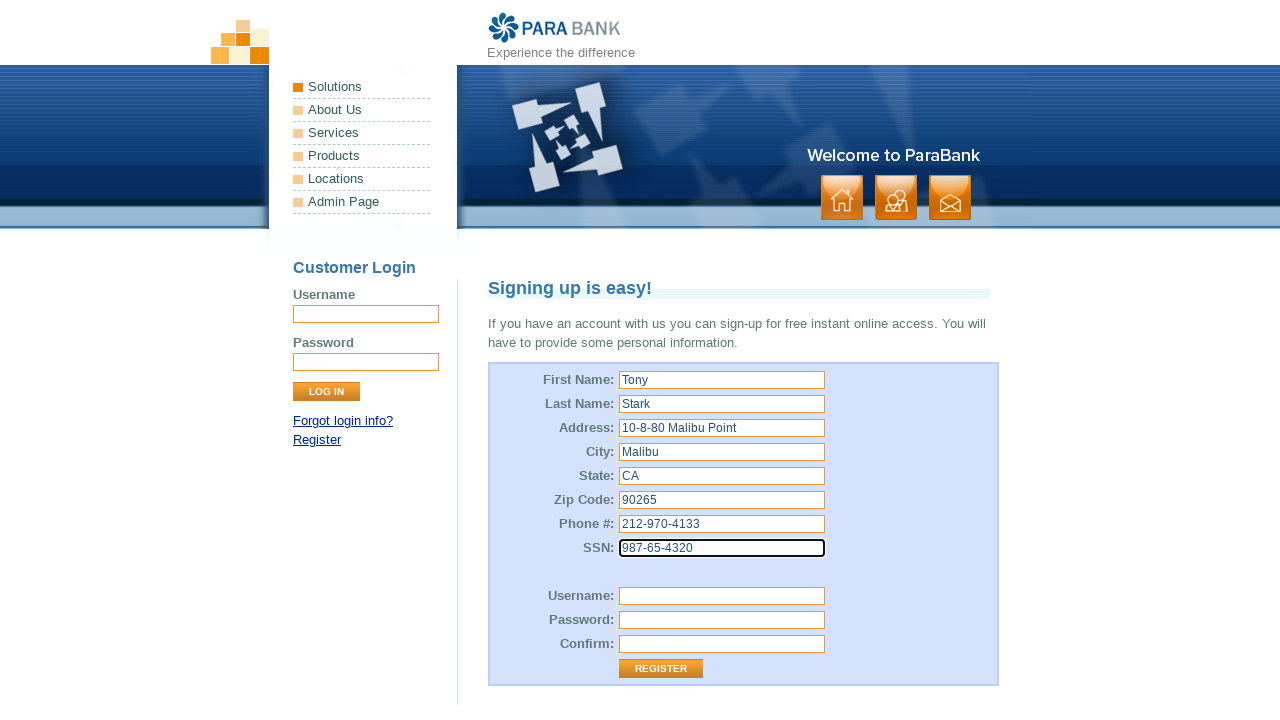

Filled username field with 'STRK_TN' on input[name='customer.username']
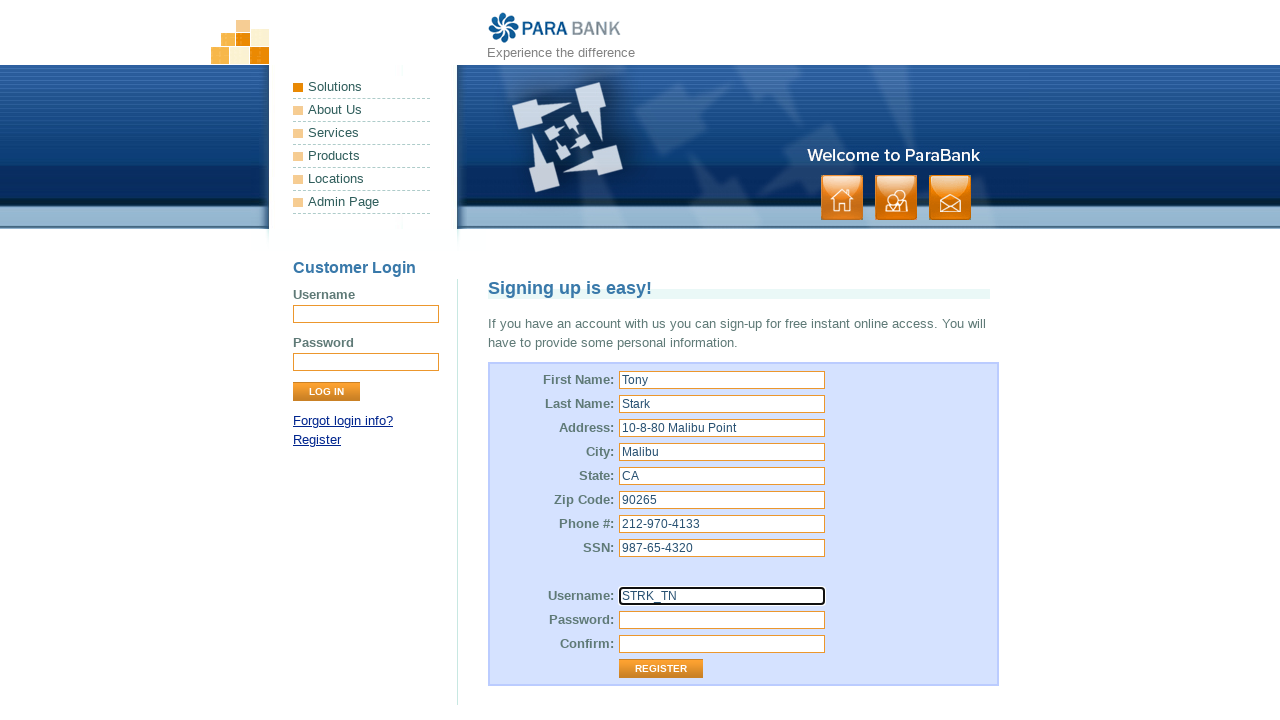

Filled password field with account credentials on #customer\.password
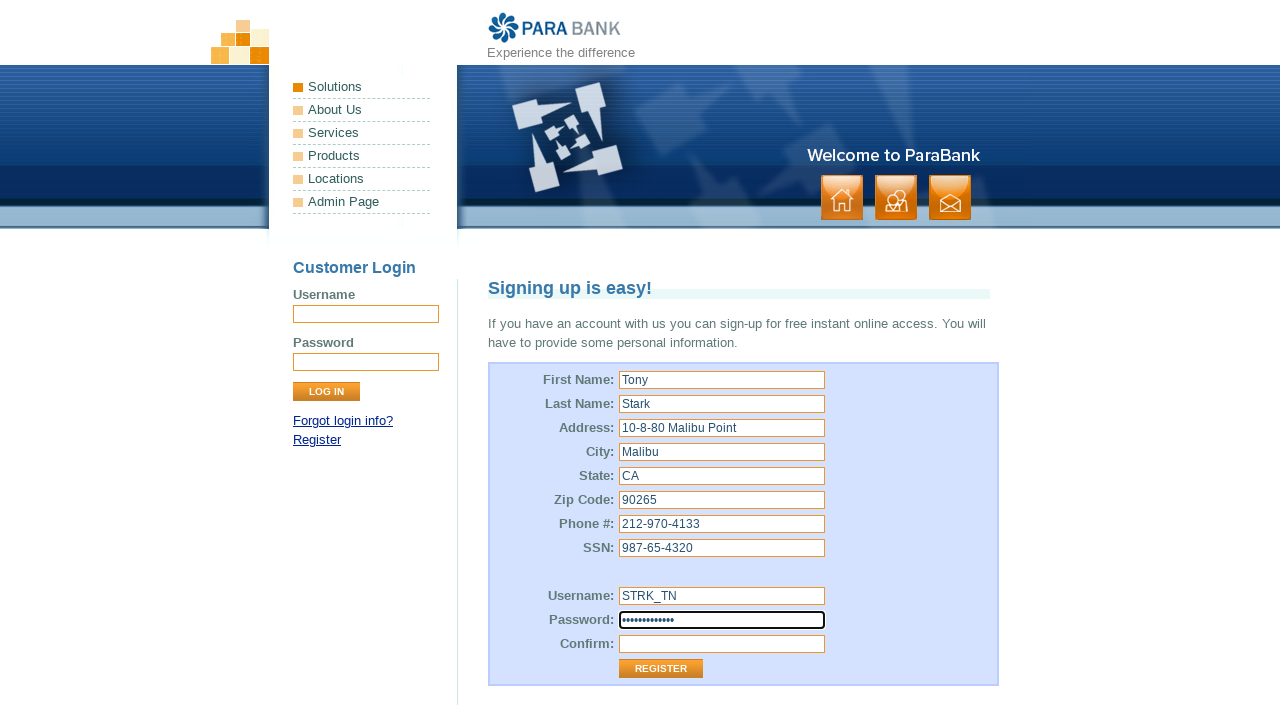

Filled repeated password field with matching credentials on input[name='repeatedPassword']
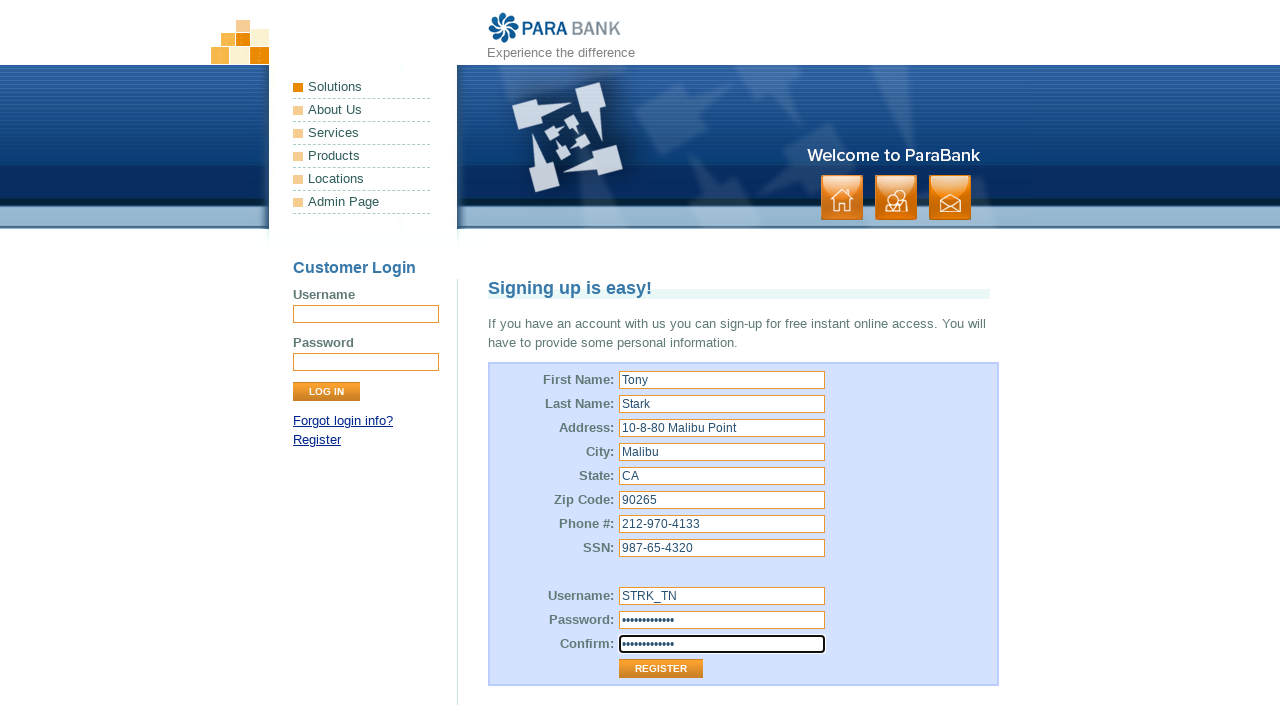

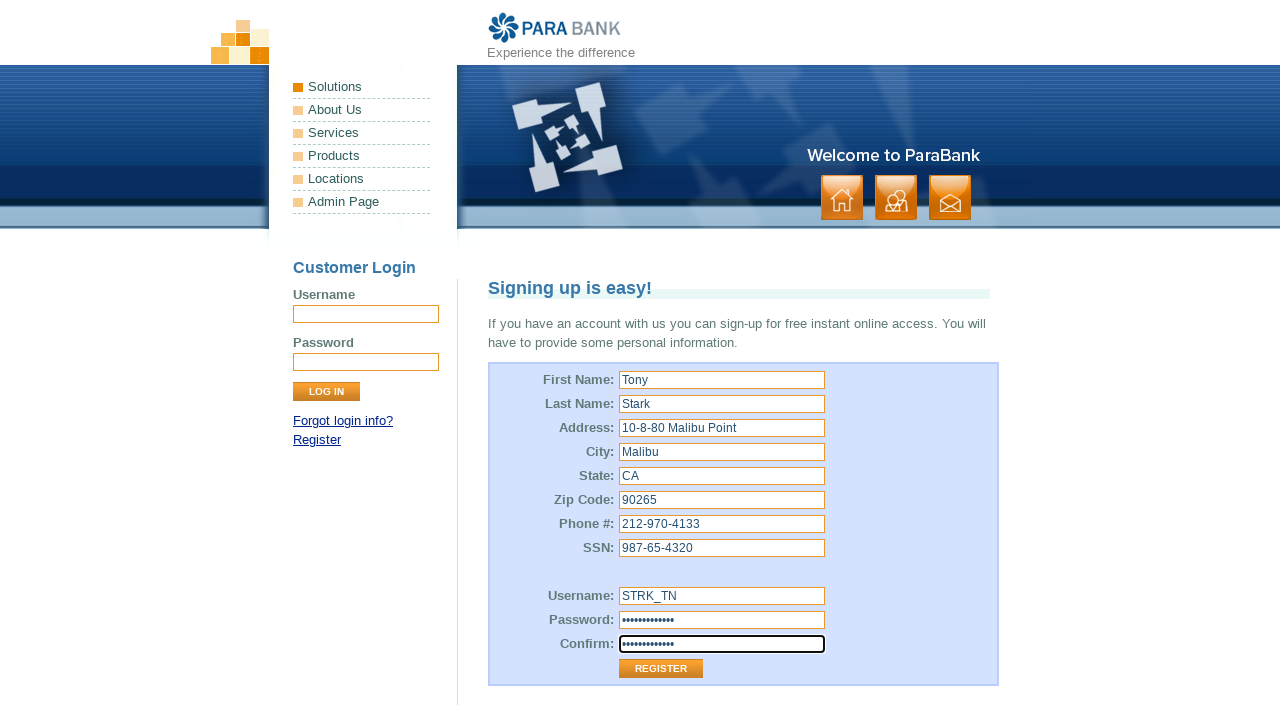